Navigates to the Selenium downloads page and maximizes the browser window to verify the page loads correctly

Starting URL: https://www.selenium.dev/downloads/

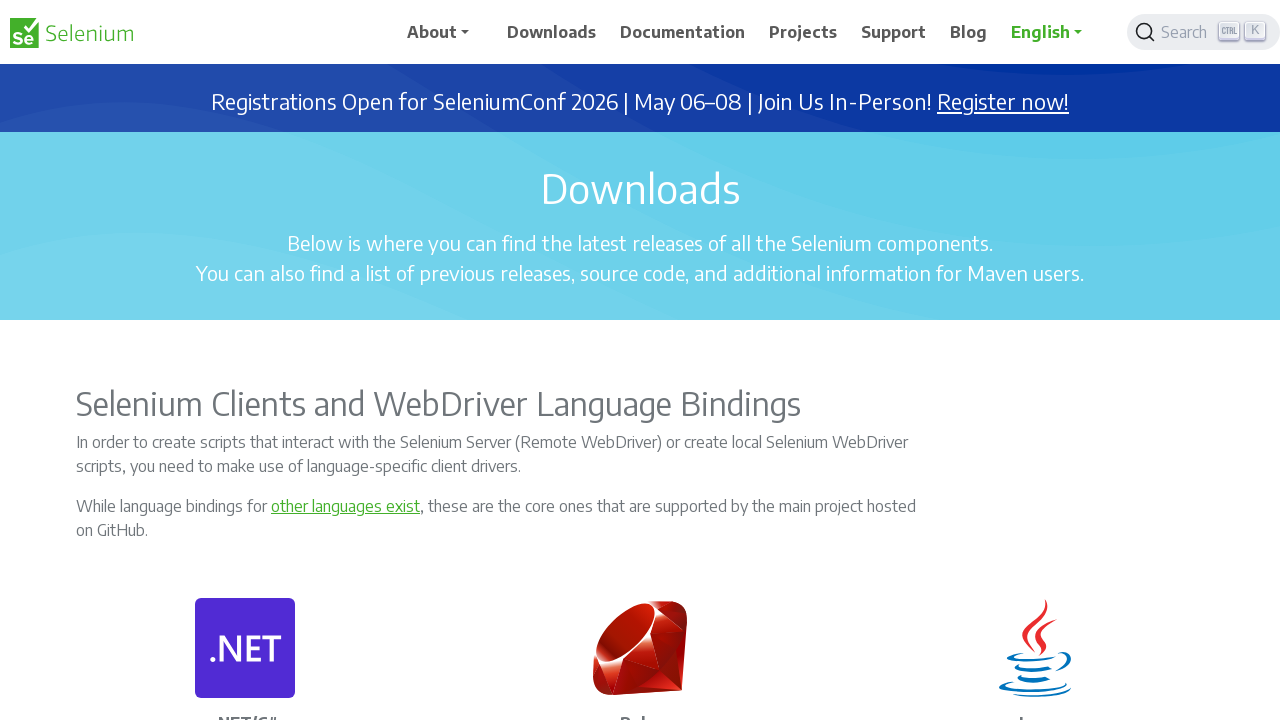

Set browser viewport to 1920x1080 to maximize window
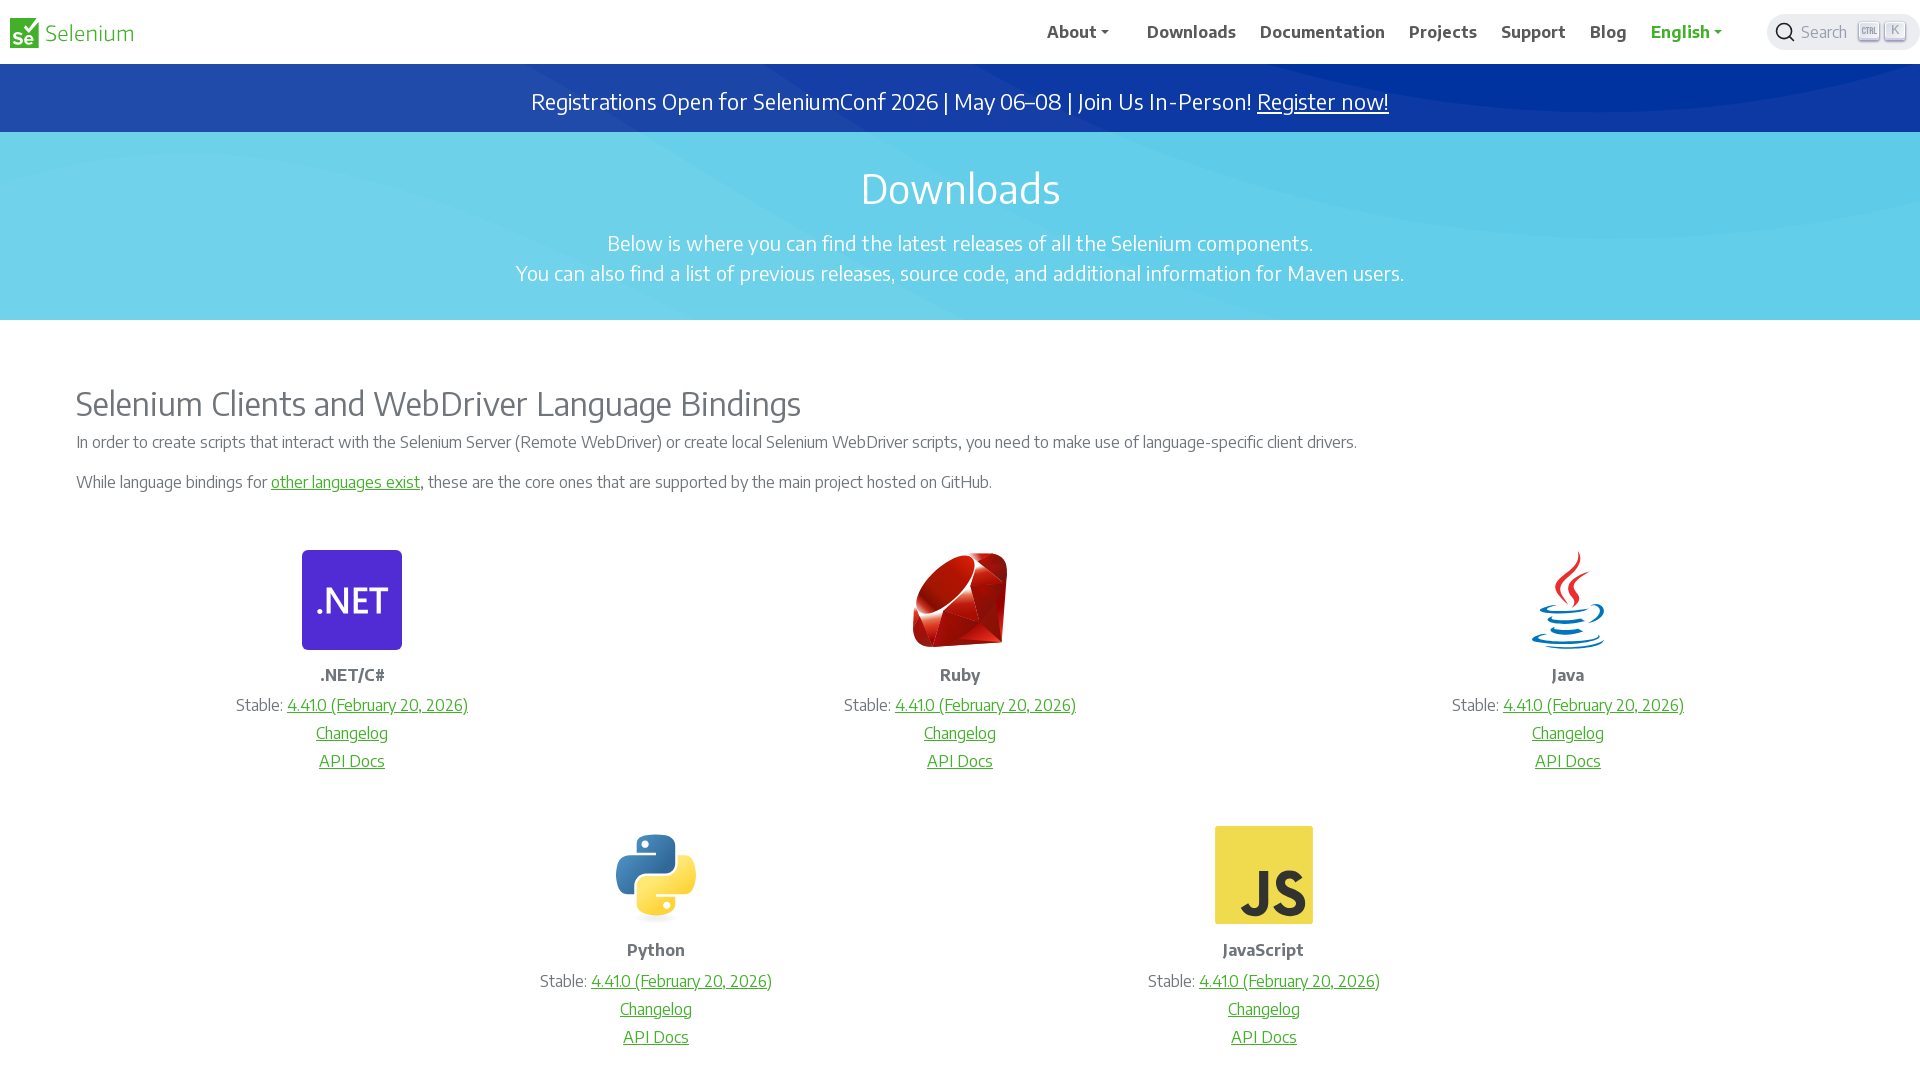

Selenium downloads page loaded successfully (domcontentloaded state)
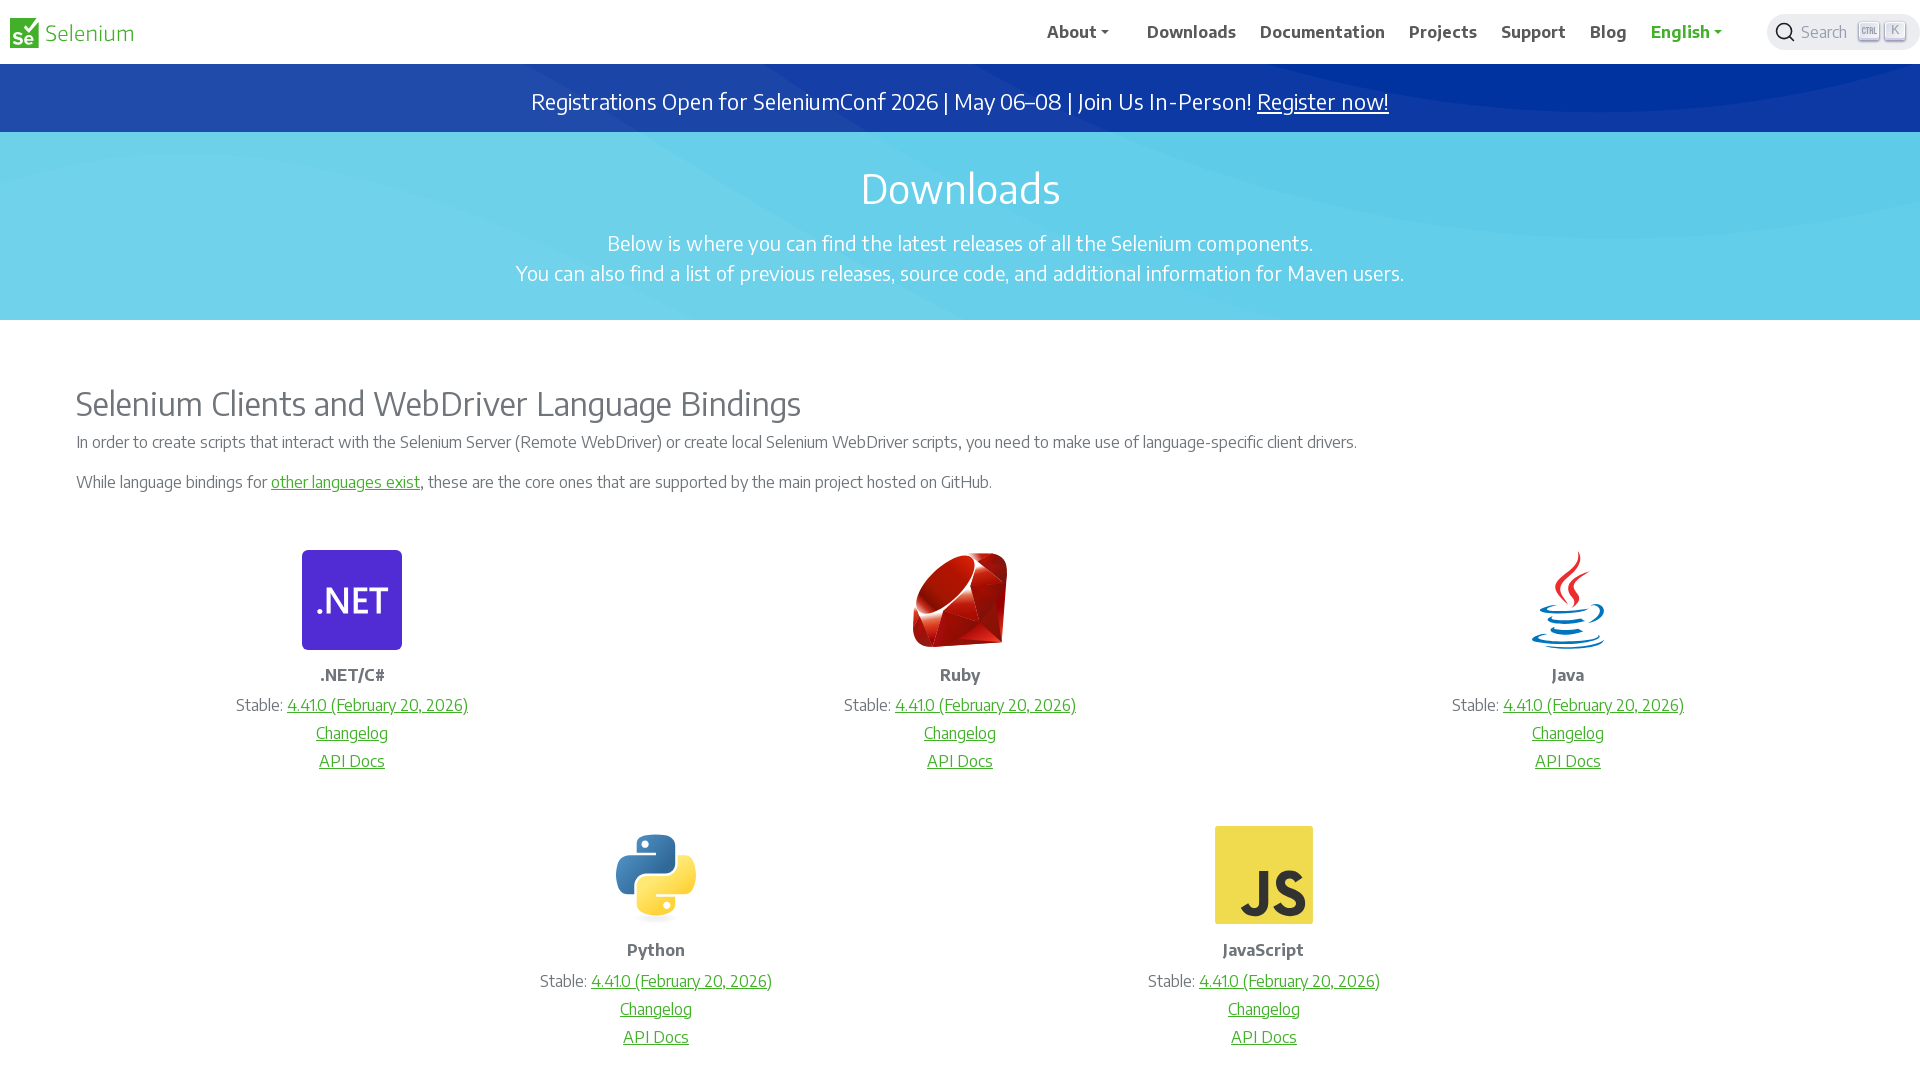

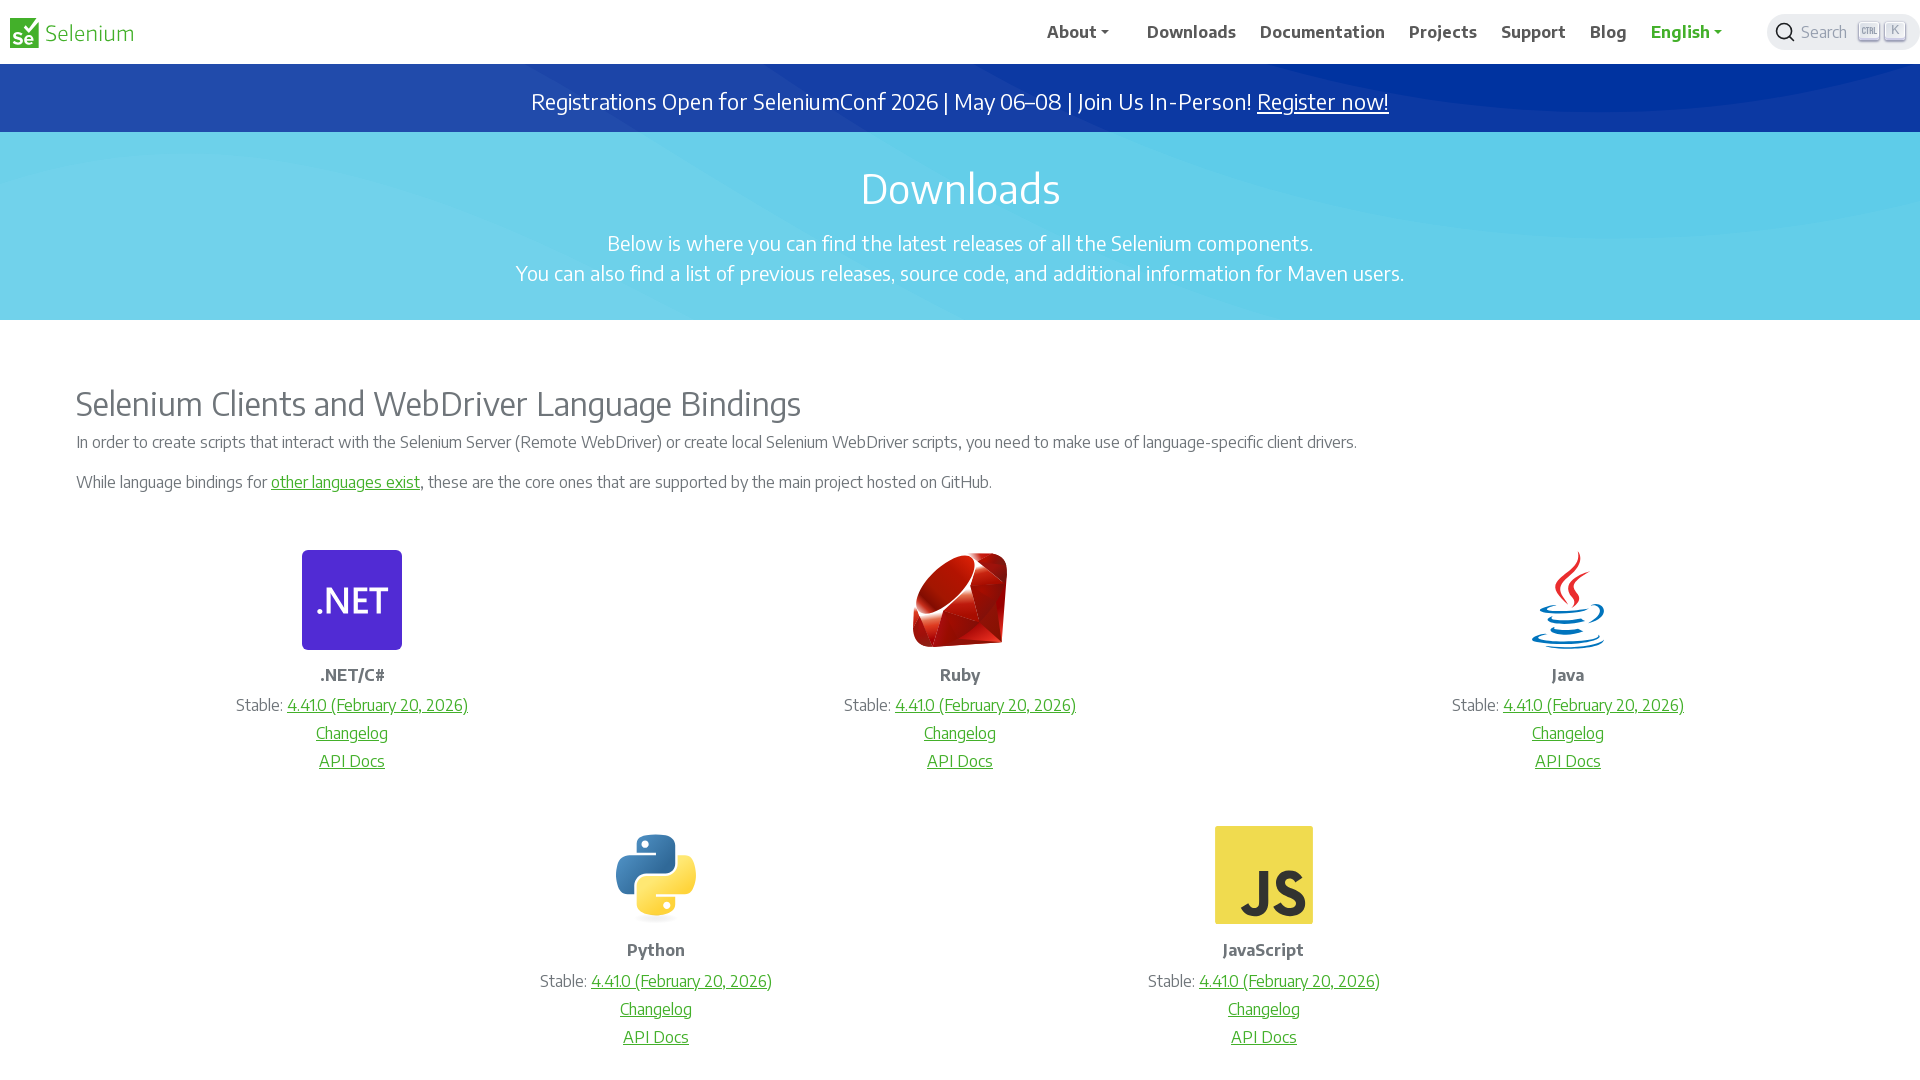